Navigates to the Boat Lifestyle website homepage and verifies it loads successfully

Starting URL: https://www.boat-lifestyle.com/

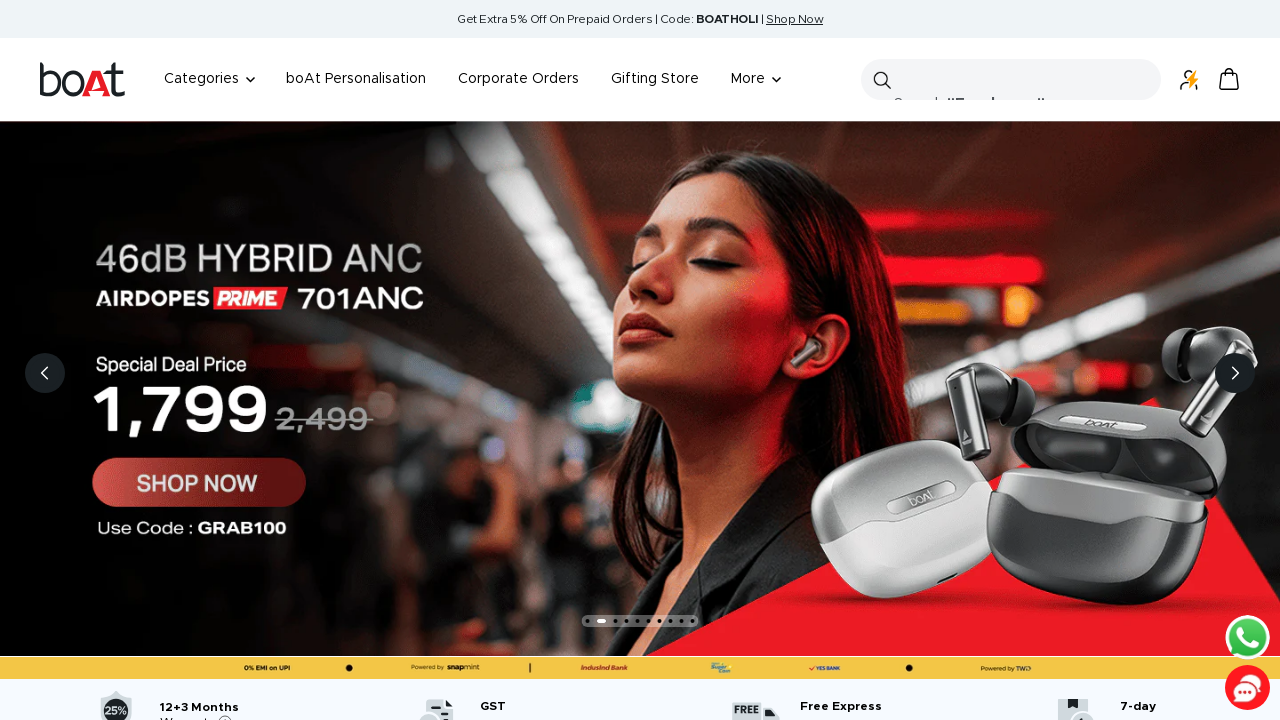

Waited for page DOM content to load on Boat Lifestyle homepage
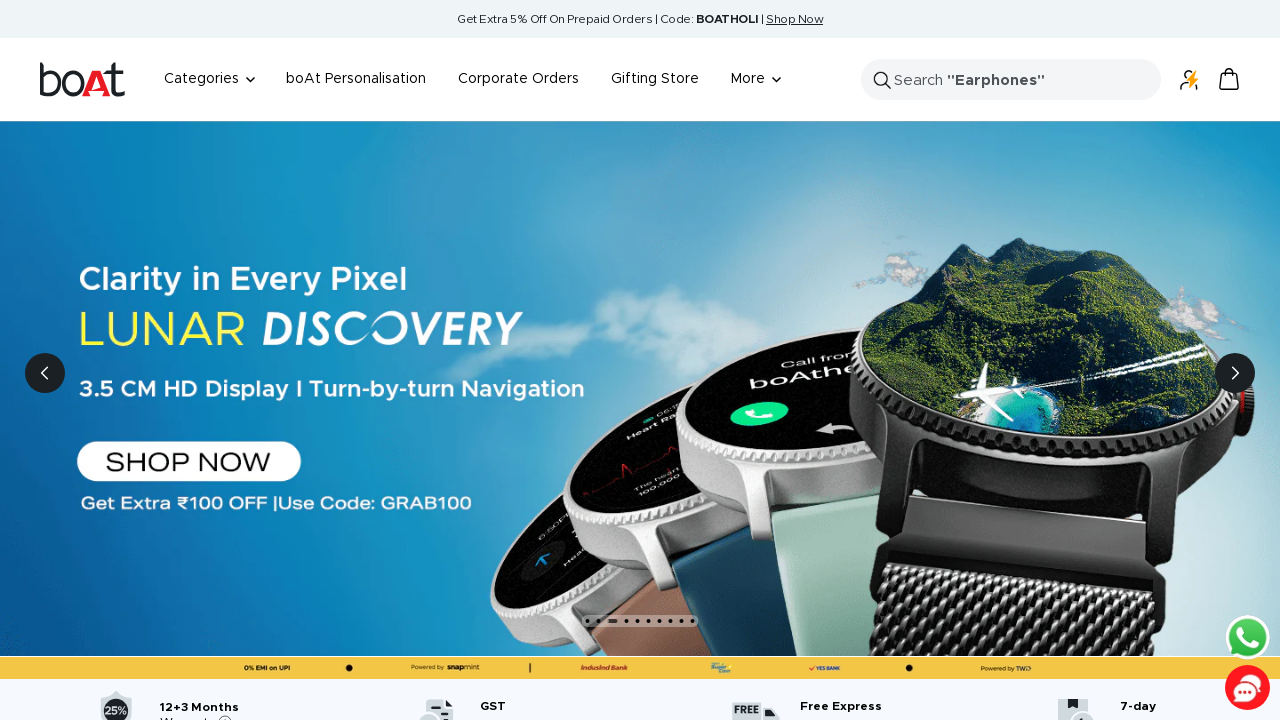

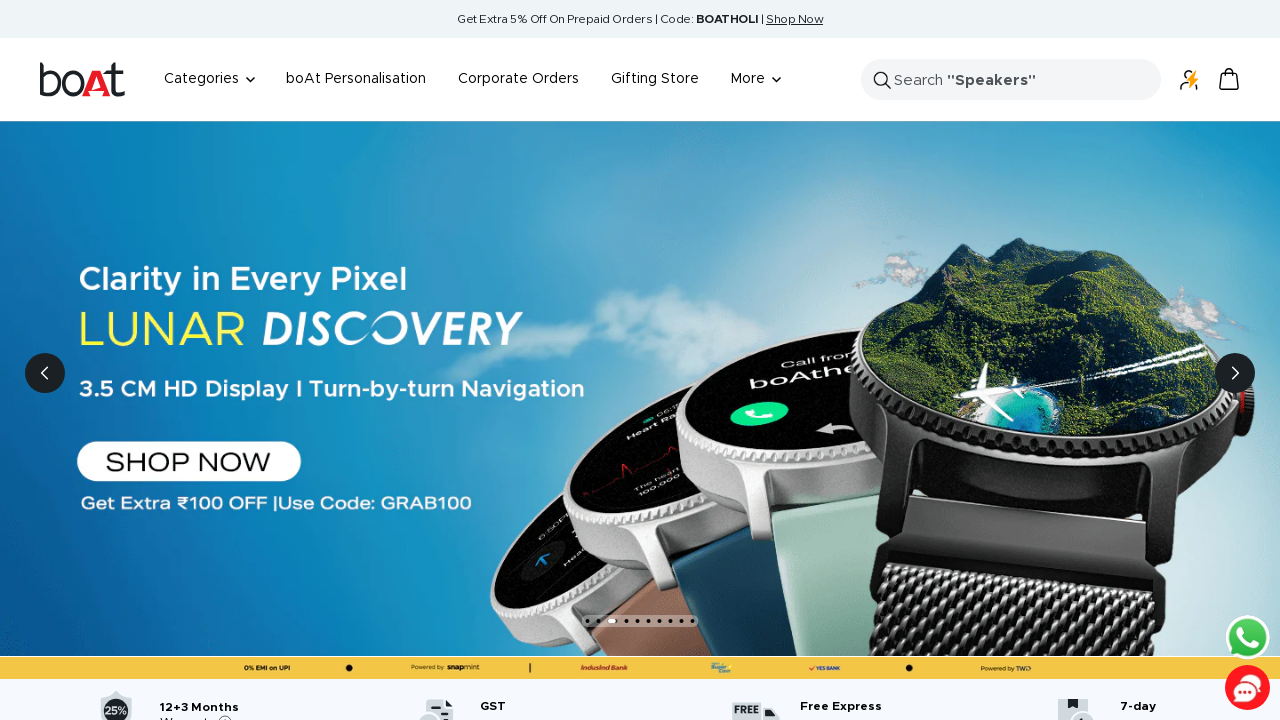